Tests JavaScript prompt alert functionality by switching to an iframe, triggering a prompt, entering text, and verifying the entered text is displayed on the page

Starting URL: https://www.w3schools.com/js/tryit.asp?filename=tryjs_prompt

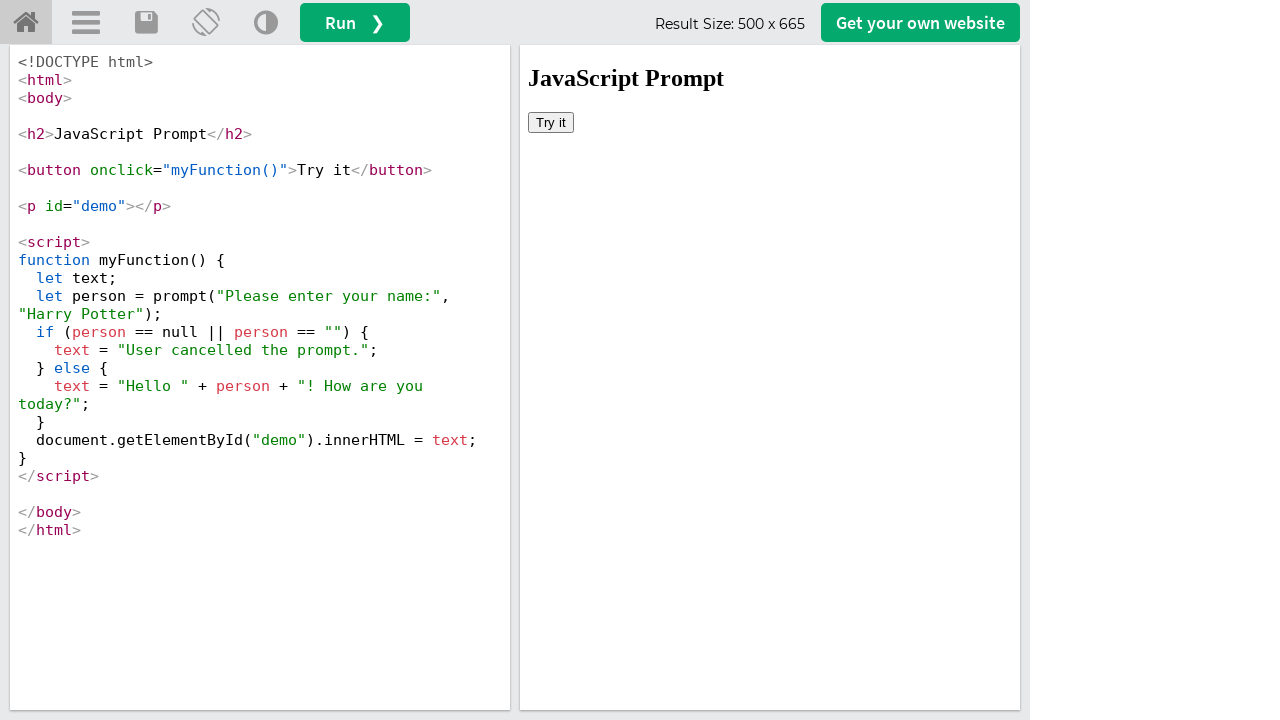

Located iframe with id 'iframeResult' for demo content
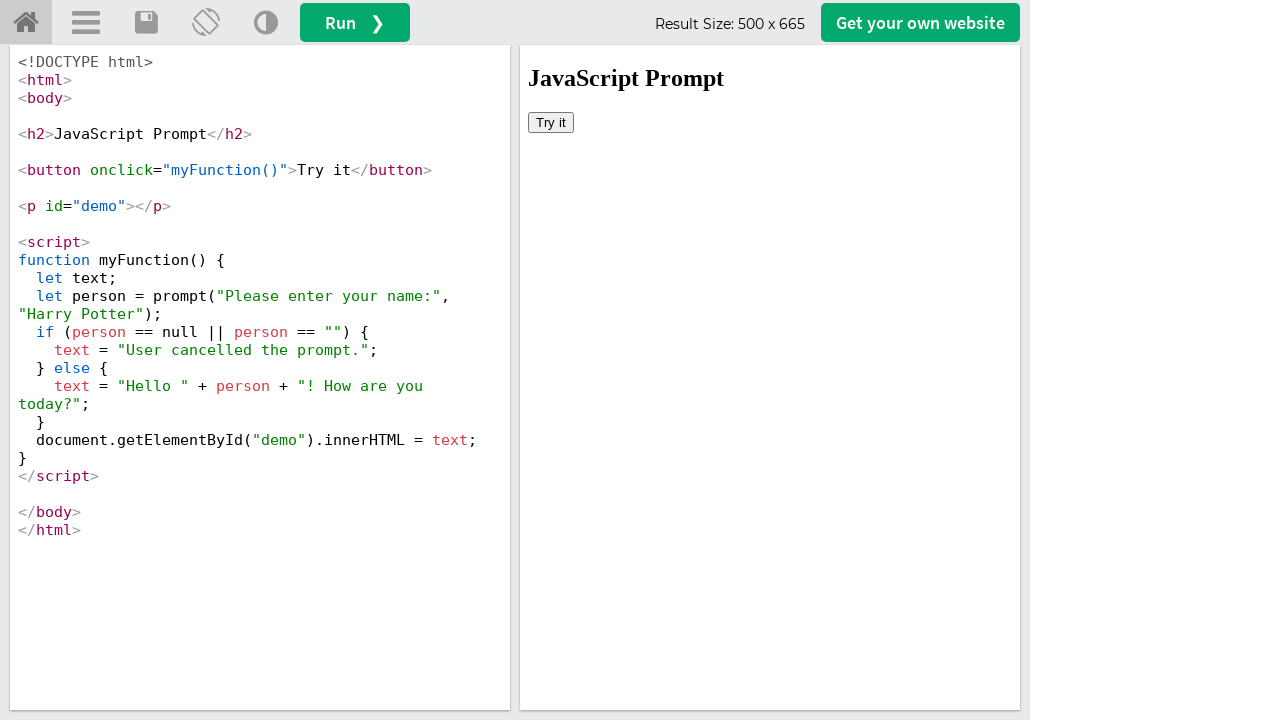

Clicked 'Try it' button in iframe at (551, 122) on iframe[id='iframeResult'] >> internal:control=enter-frame >> xpath=//button[text
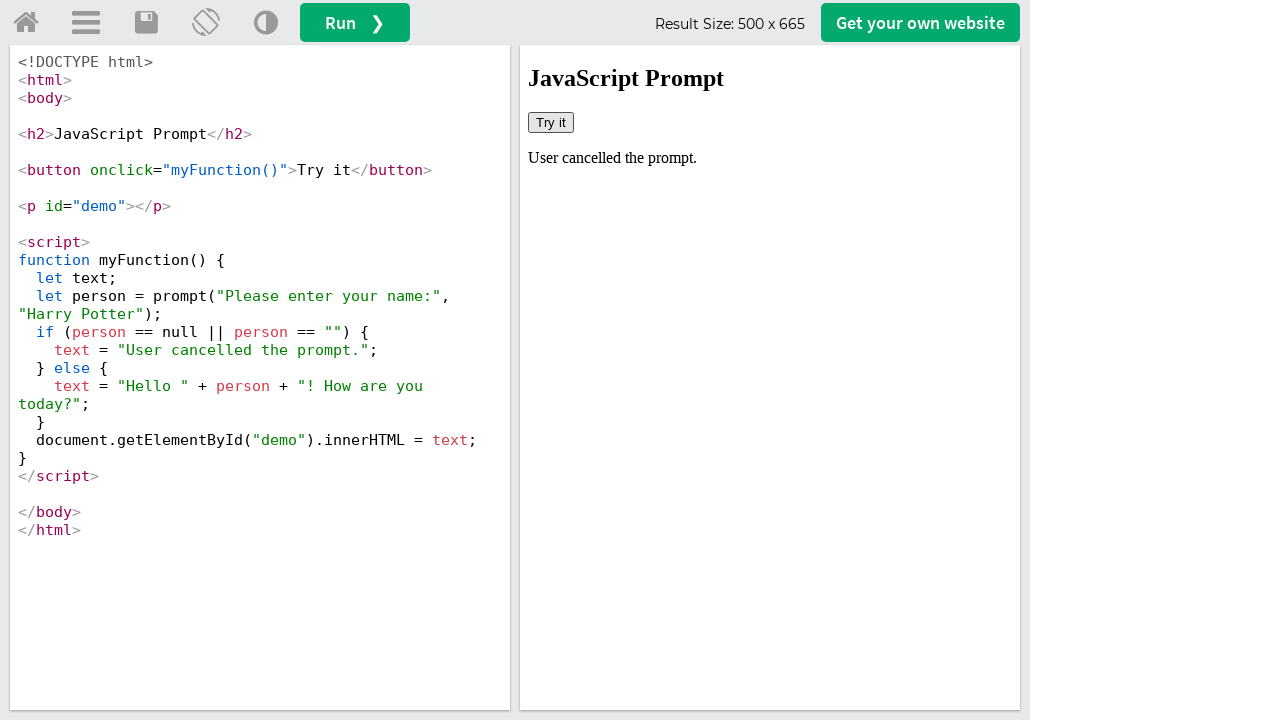

Set up dialog handler to accept prompt with 'John Smith'
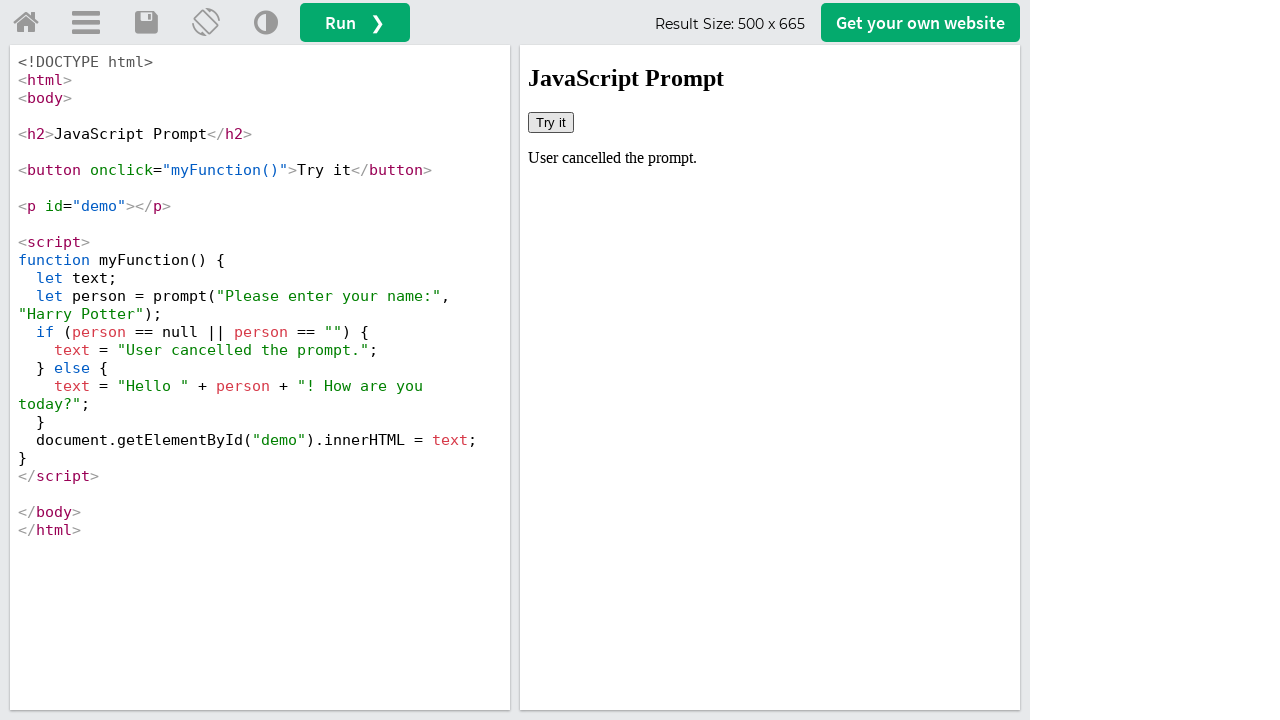

Clicked 'Try it' button again to trigger prompt dialog at (551, 122) on iframe[id='iframeResult'] >> internal:control=enter-frame >> xpath=//button[text
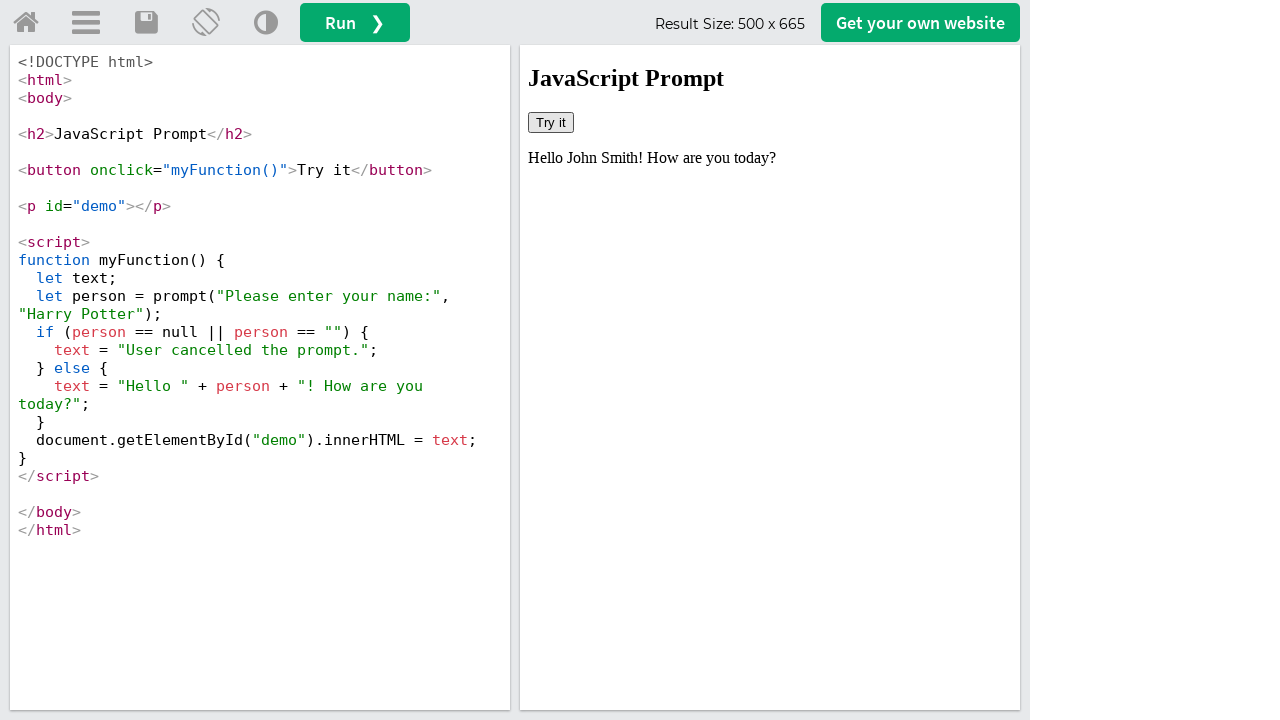

Retrieved text content from demo paragraph
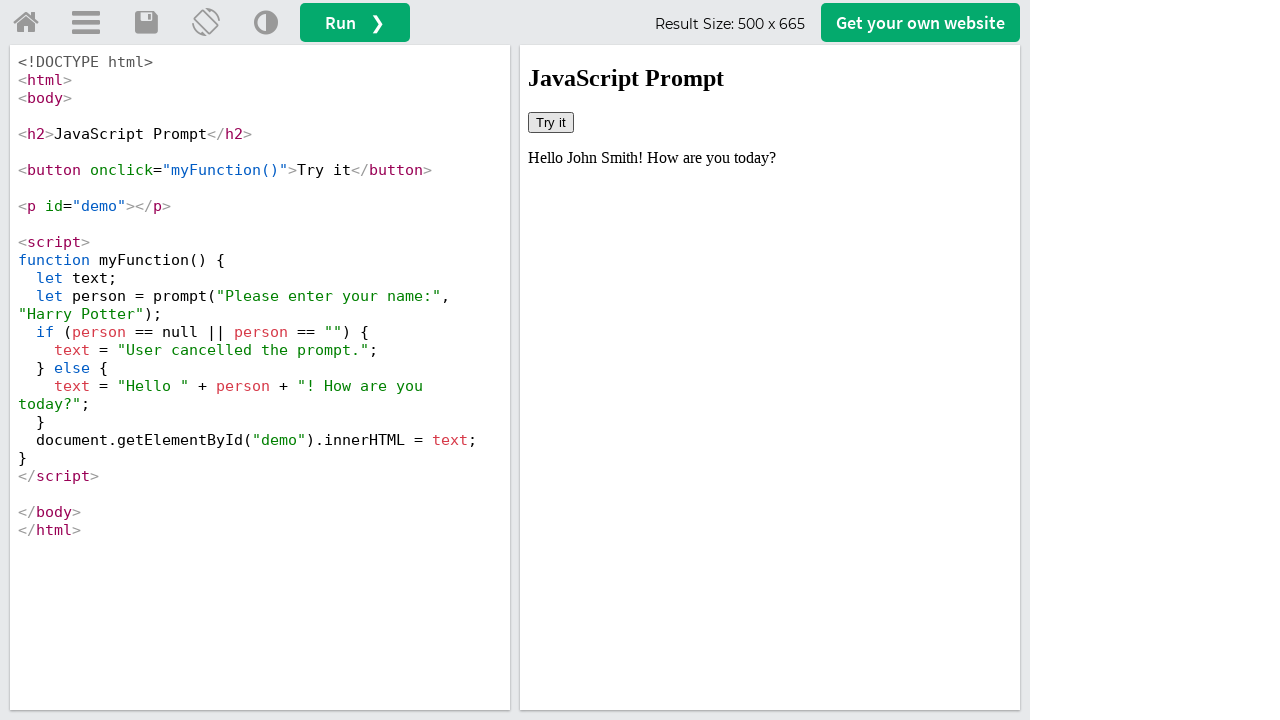

Verified that 'John Smith' appears in the demo text
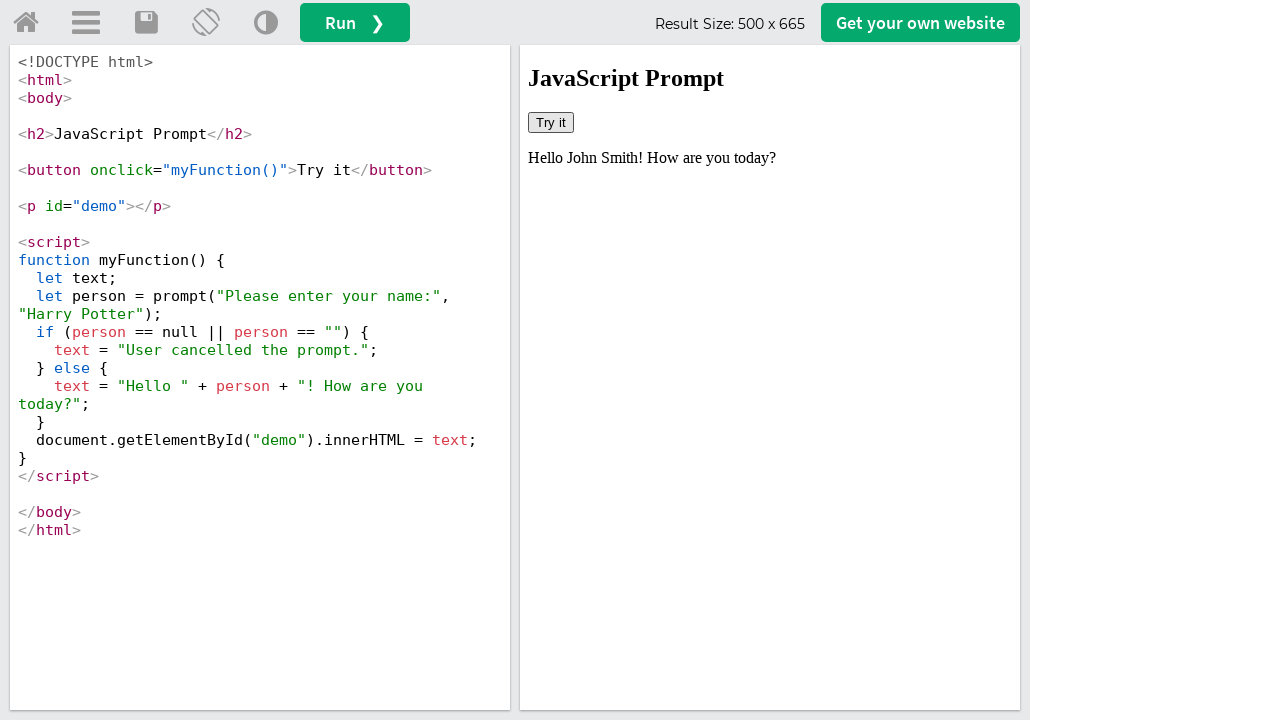

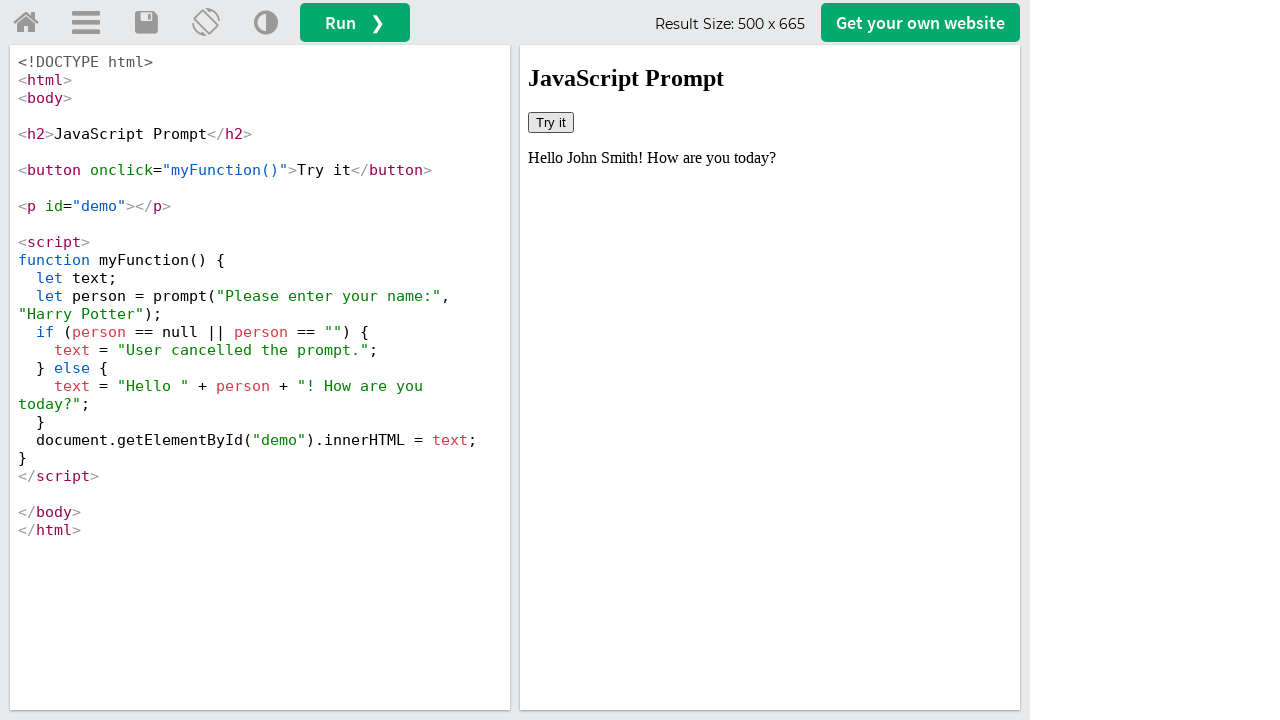